Tests the matrix tool on artlebedev.ru by navigating to the tools section, selecting the matrix item, entering a search term "блок" (block), and verifying the results contain the expected text.

Starting URL: https://www.artlebedev.ru

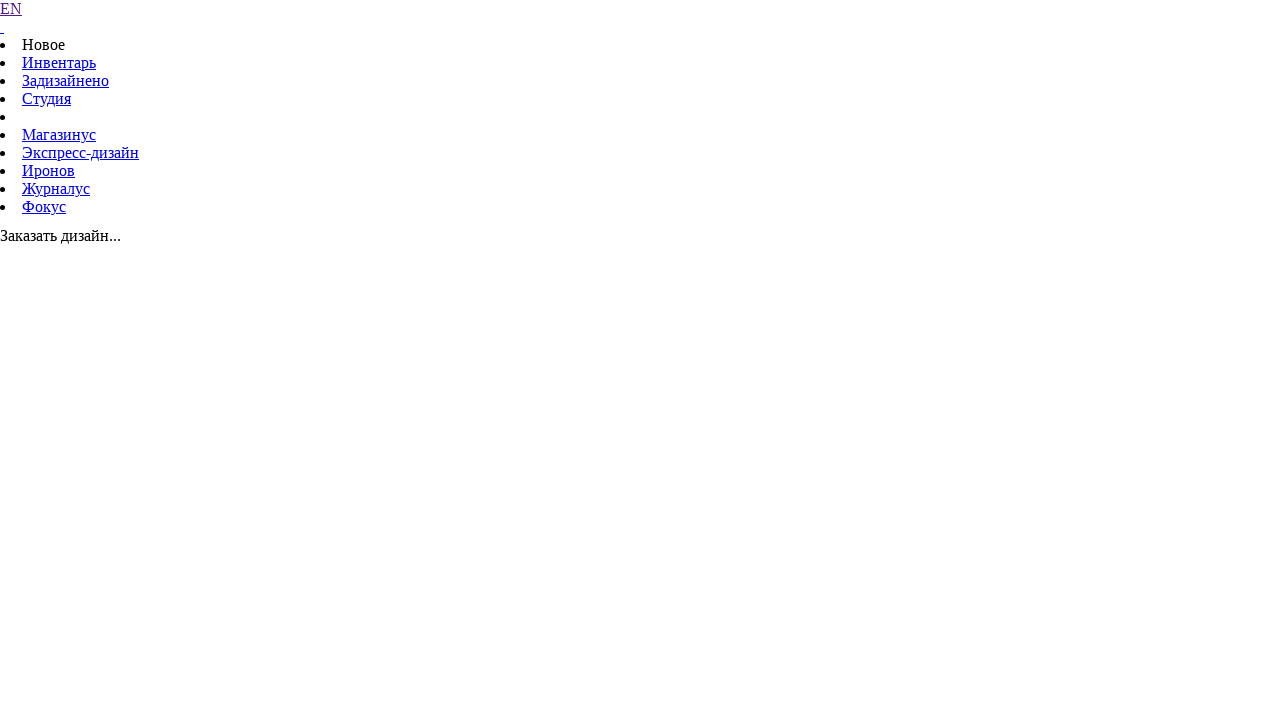

Clicked on tools link to navigate to tools section at (59, 62) on [href='/tools/']
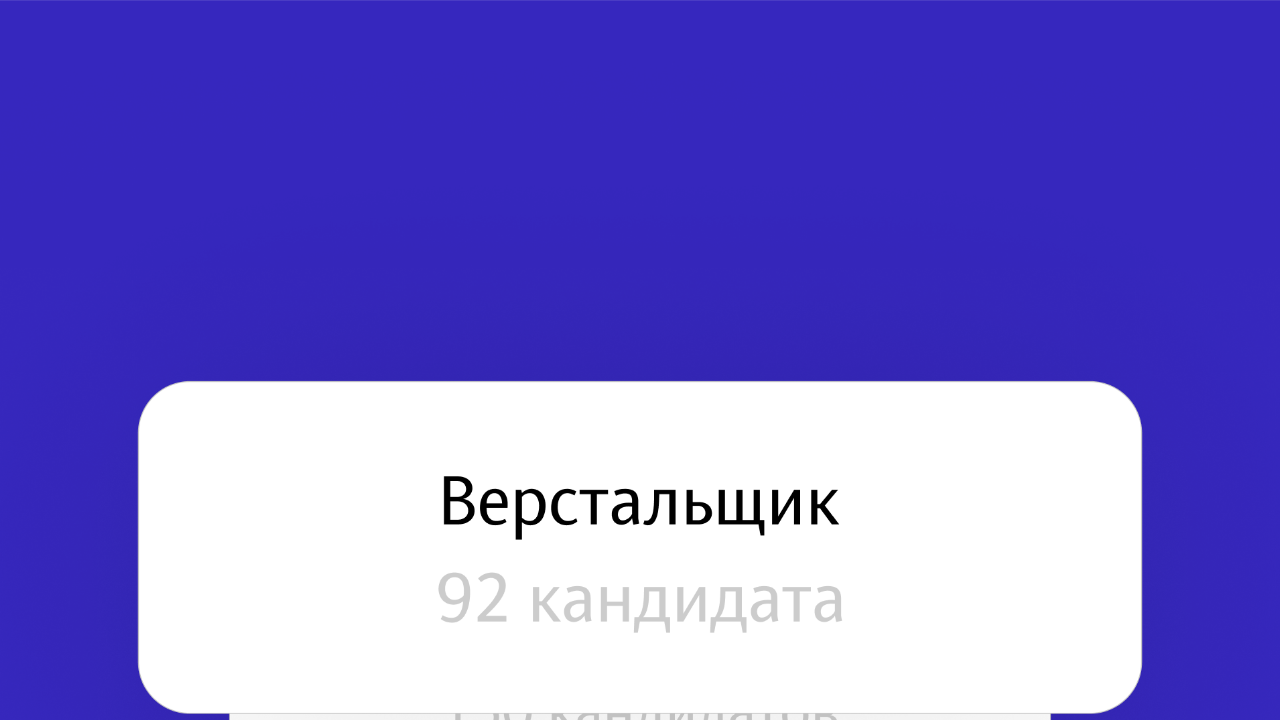

Clicked on matrix item from tools section at (640, 308) on #item-matrix
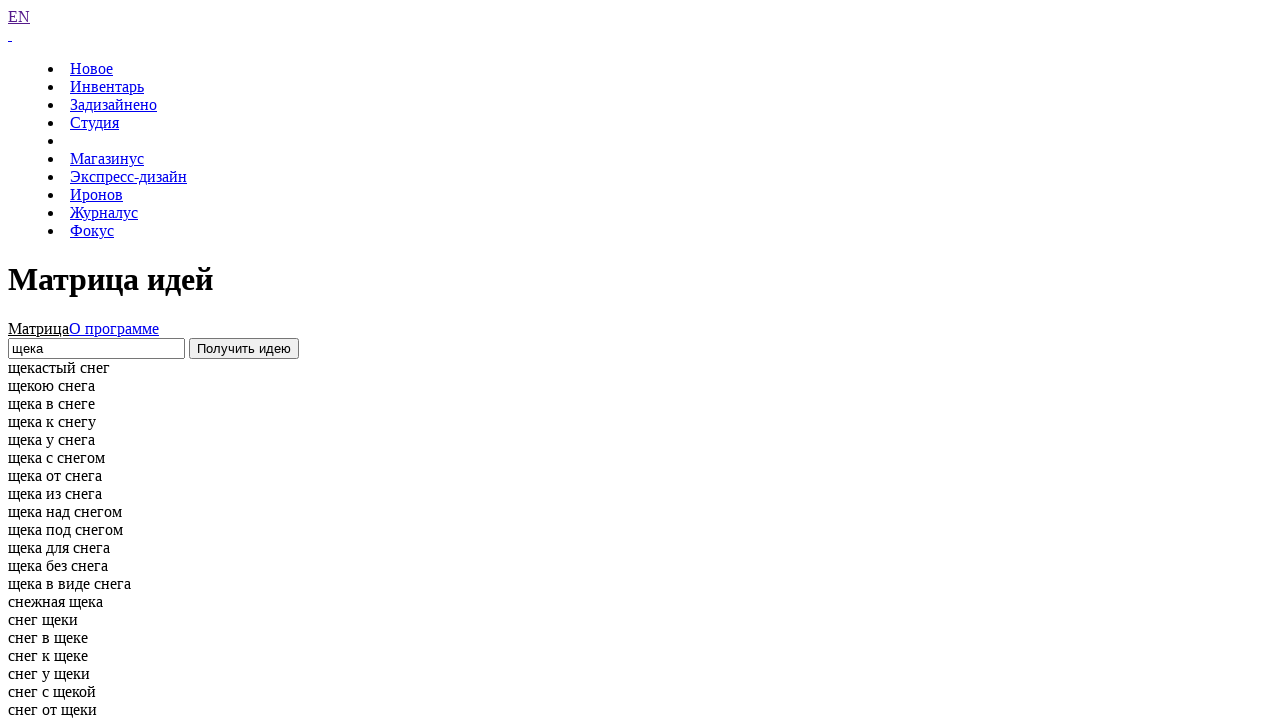

Entered search term 'блок' (block) in the search field on [name='Word']
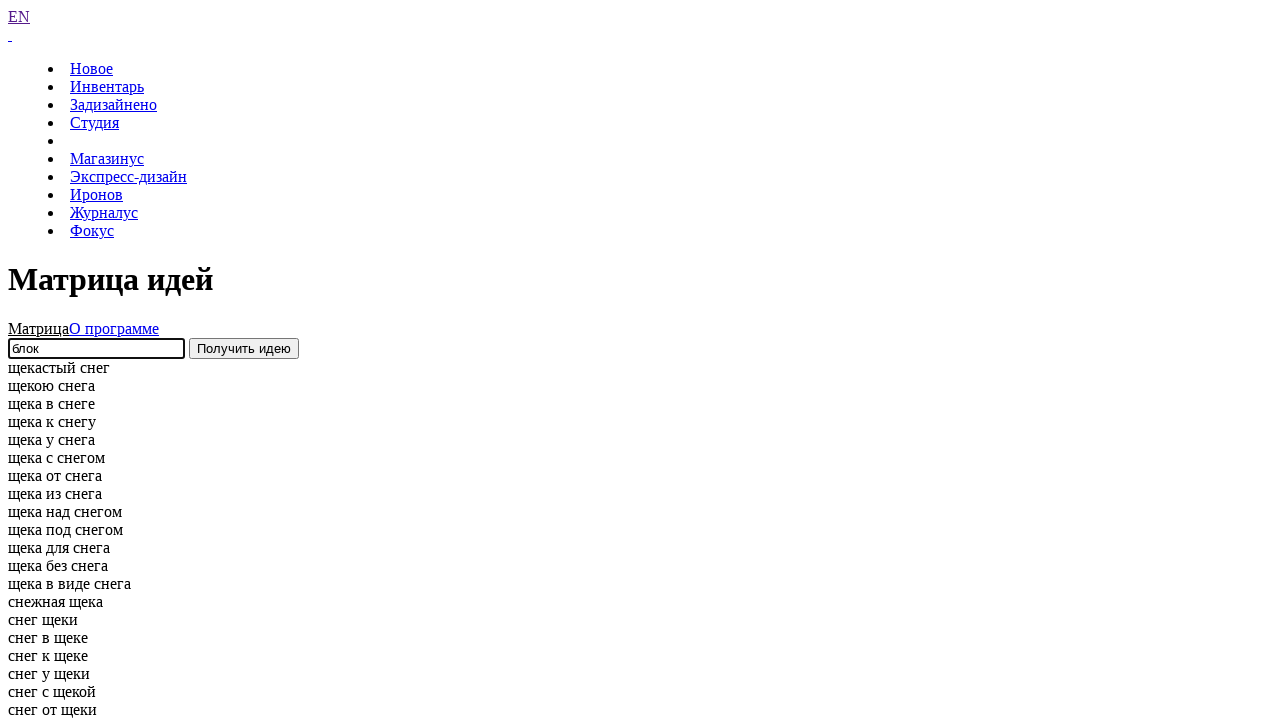

Clicked the submit button to perform search at (244, 348) on button
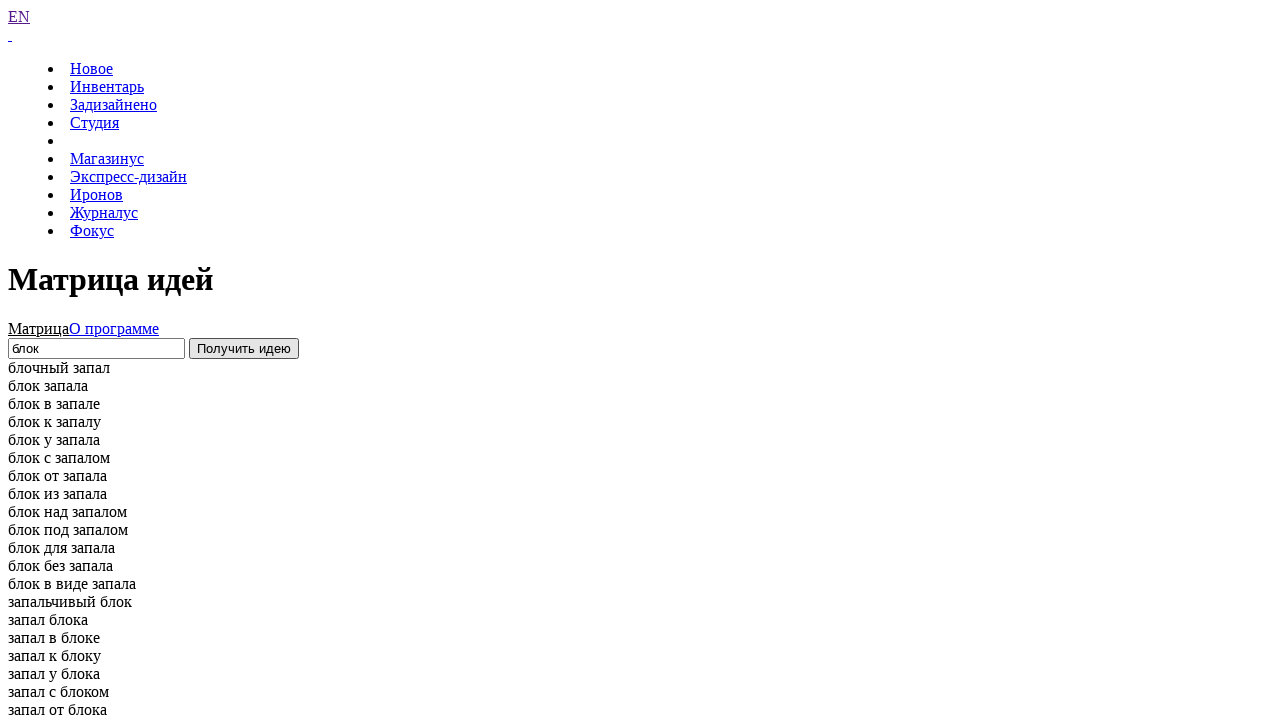

Waited for search results to load and verified expected results container appeared
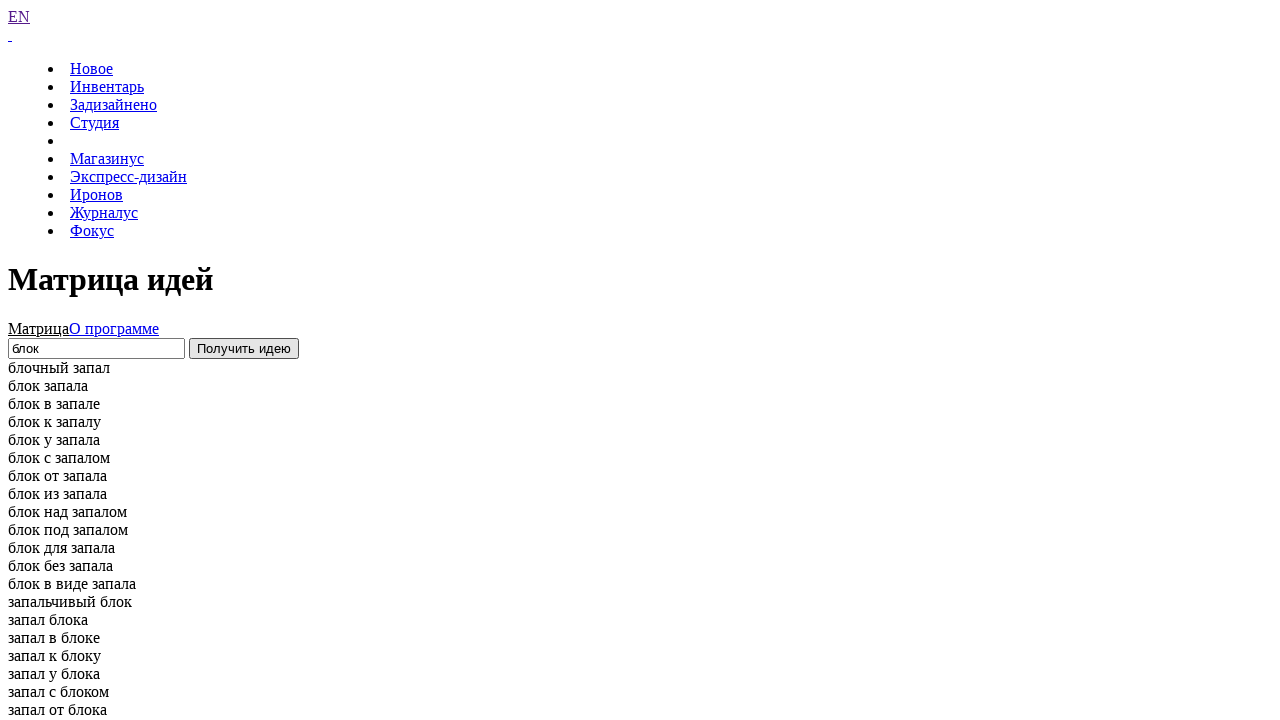

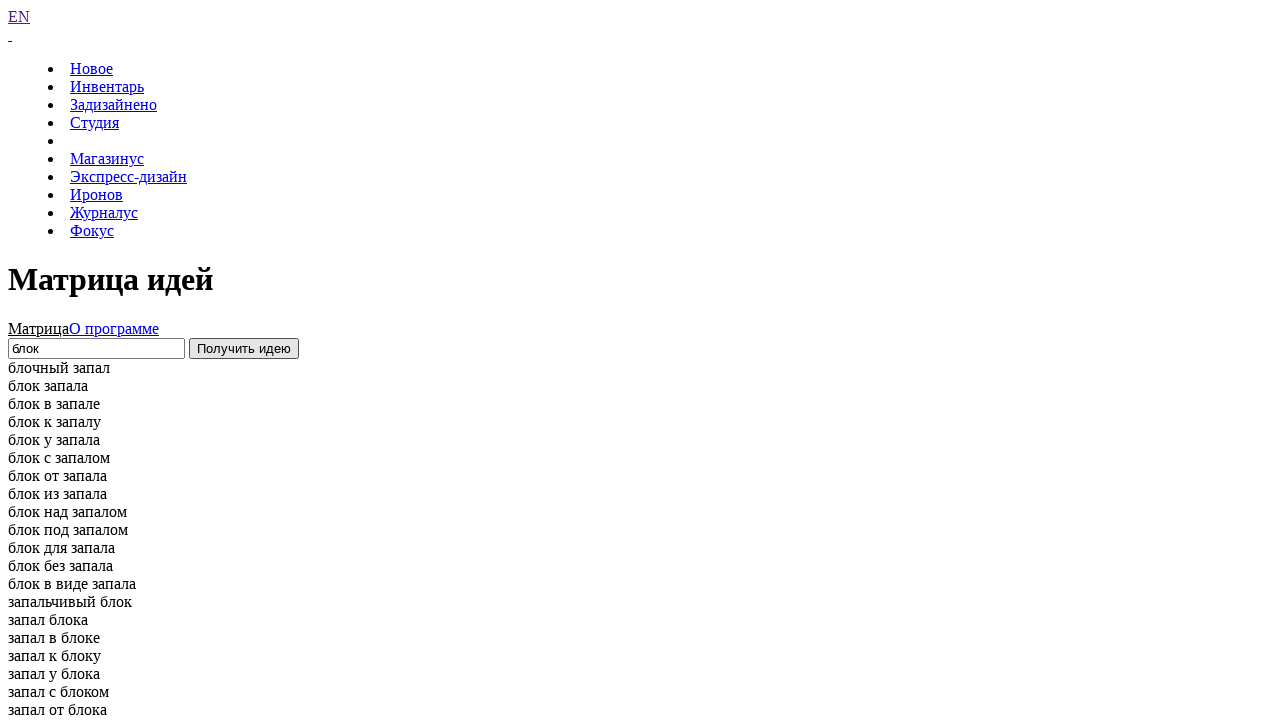